Tests text input functionality by filling, clearing, and typing text in an input field

Starting URL: https://thefreerangetester.github.io/sandbox-automation-testing/

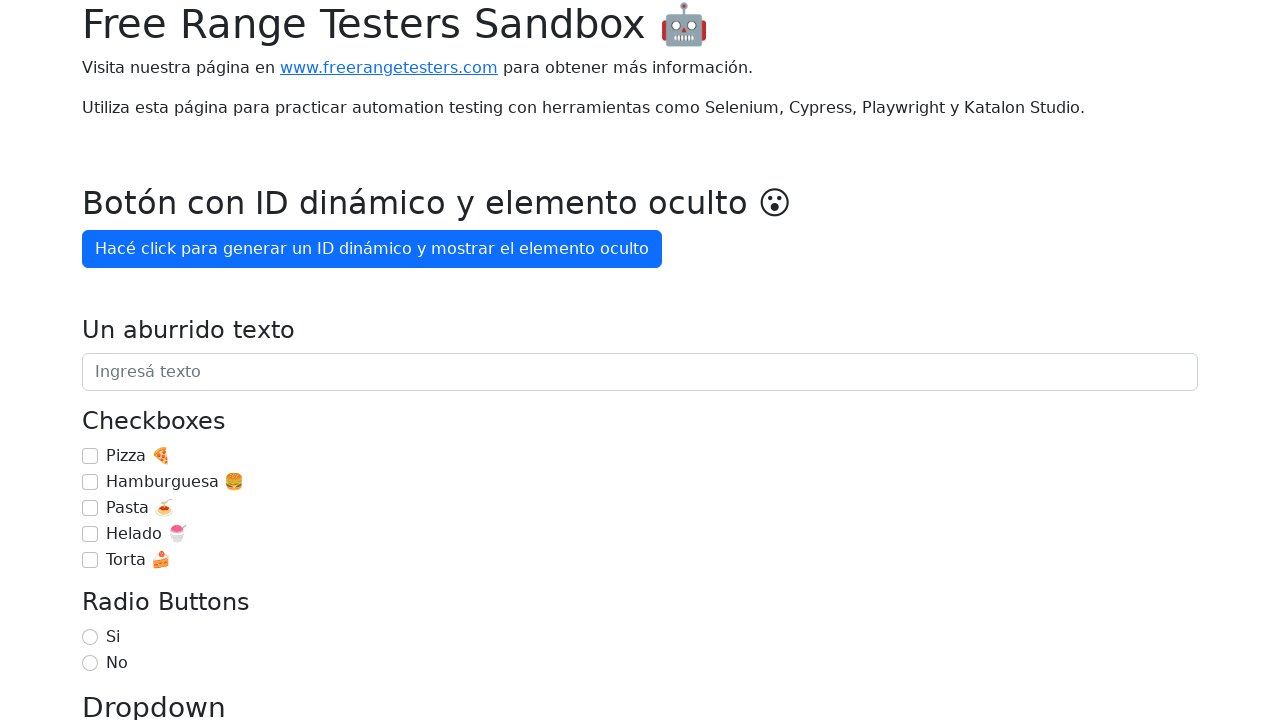

Filled input field with 'Hola Mundo desde la pc de Virginia' on internal:attr=[placeholder="Ingresá texto"i]
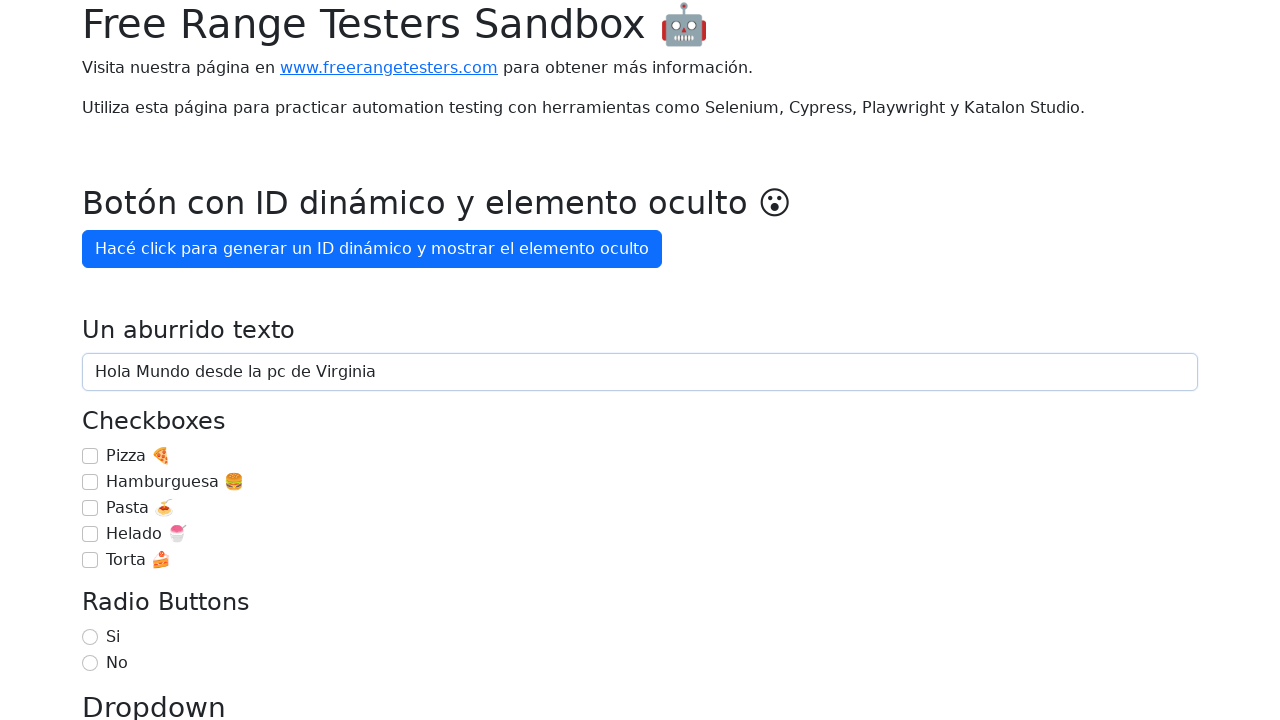

Cleared the input field on internal:attr=[placeholder="Ingresá texto"i]
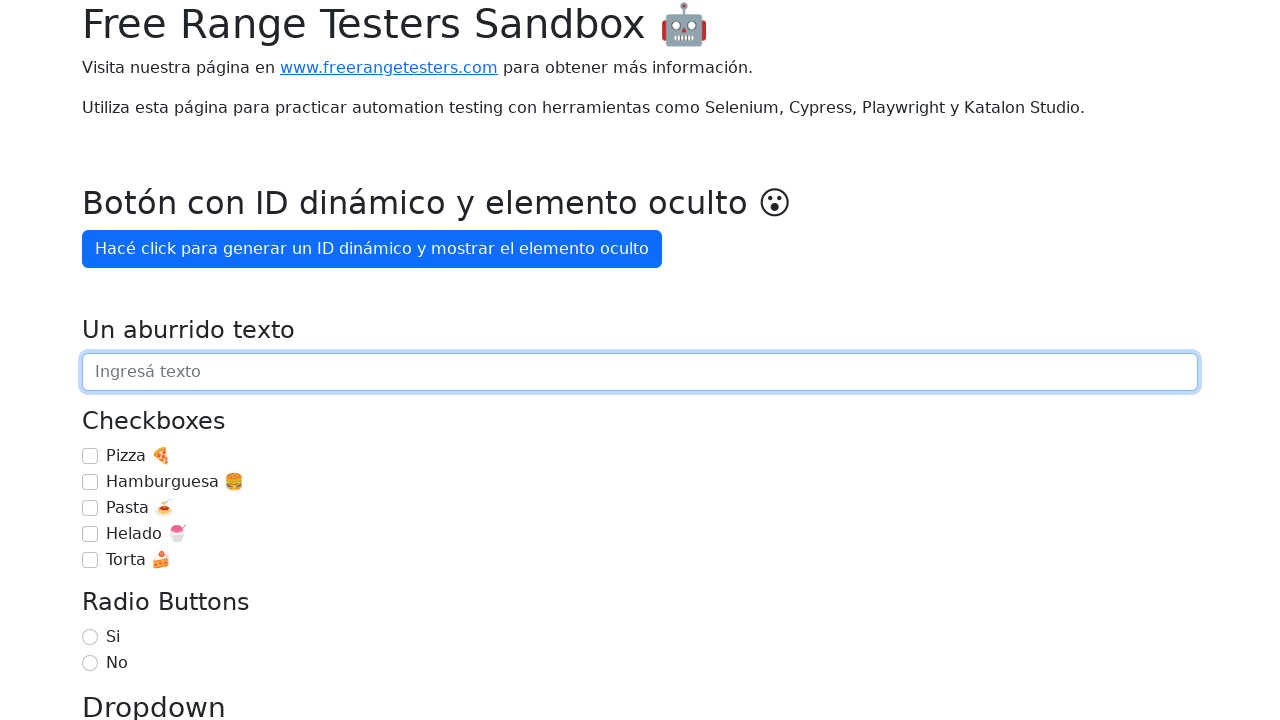

Typed 'Hola Mundo desde la pc de Virginia' character by character on internal:attr=[placeholder="Ingresá texto"i]
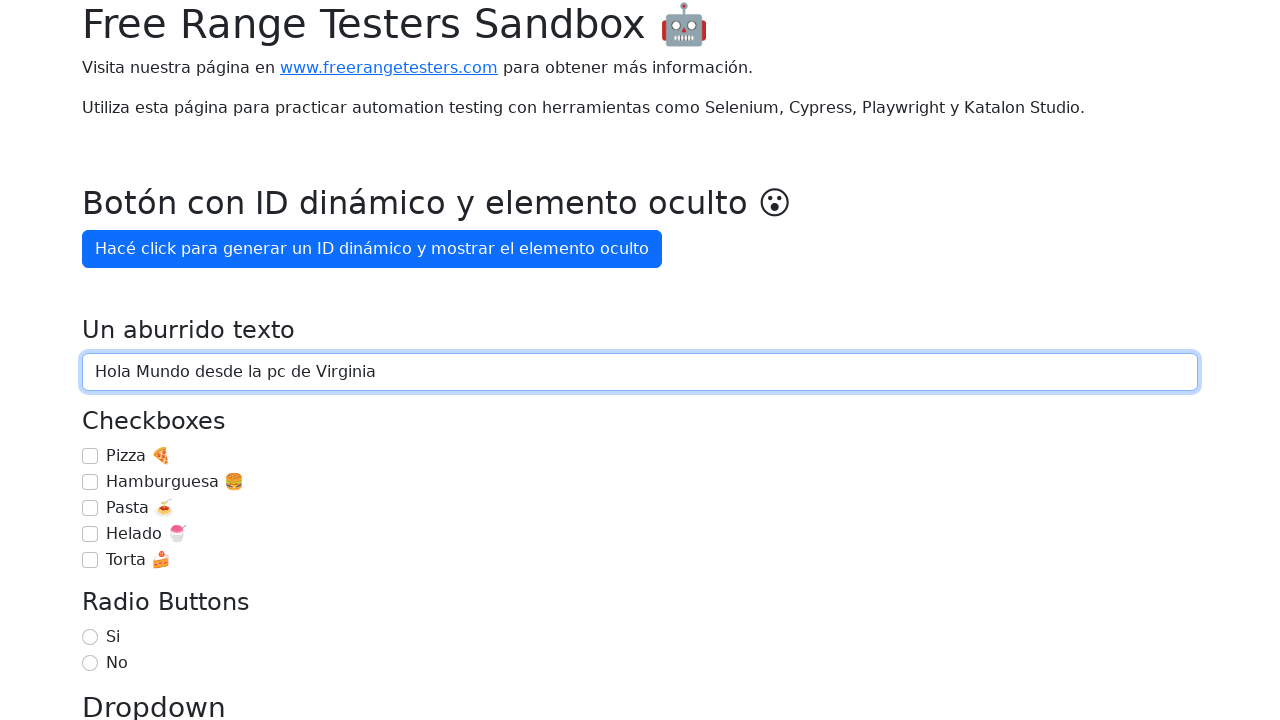

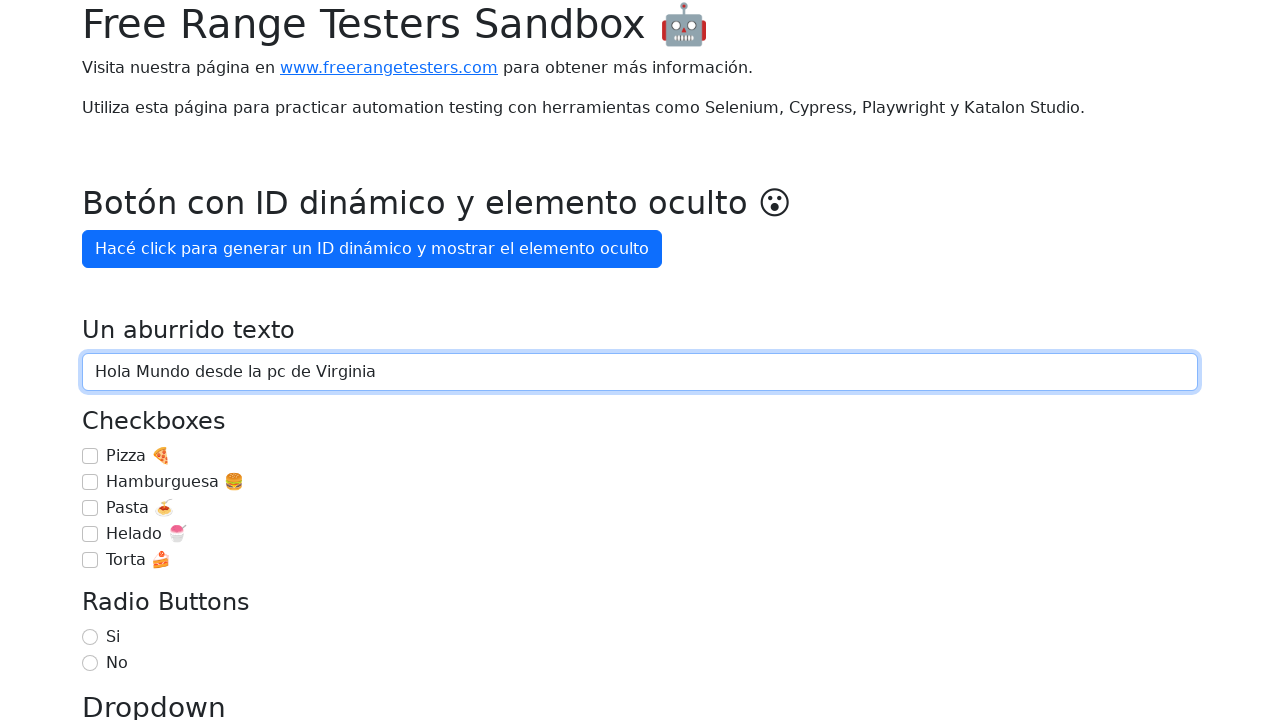